Navigates to a gas mileage calculator page and verifies that the page title is correct

Starting URL: https://www.calculator.net/gas-mileage-calculator.html

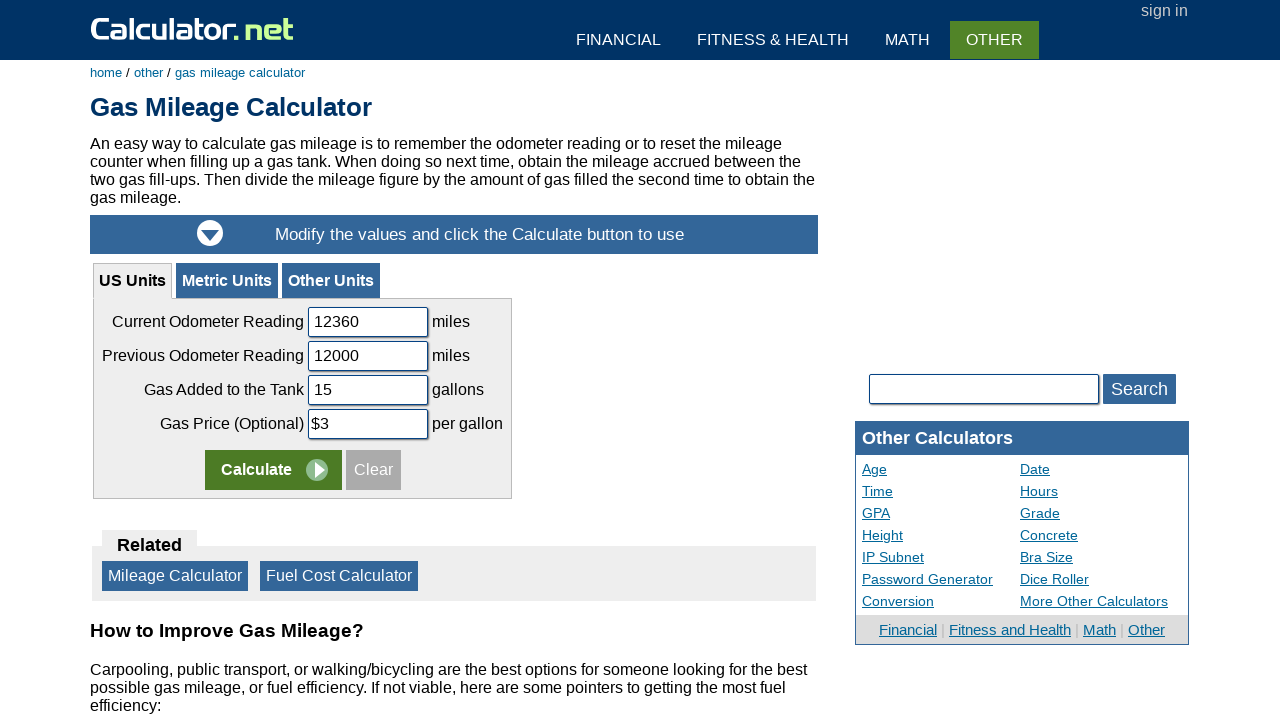

Navigated to gas mileage calculator page
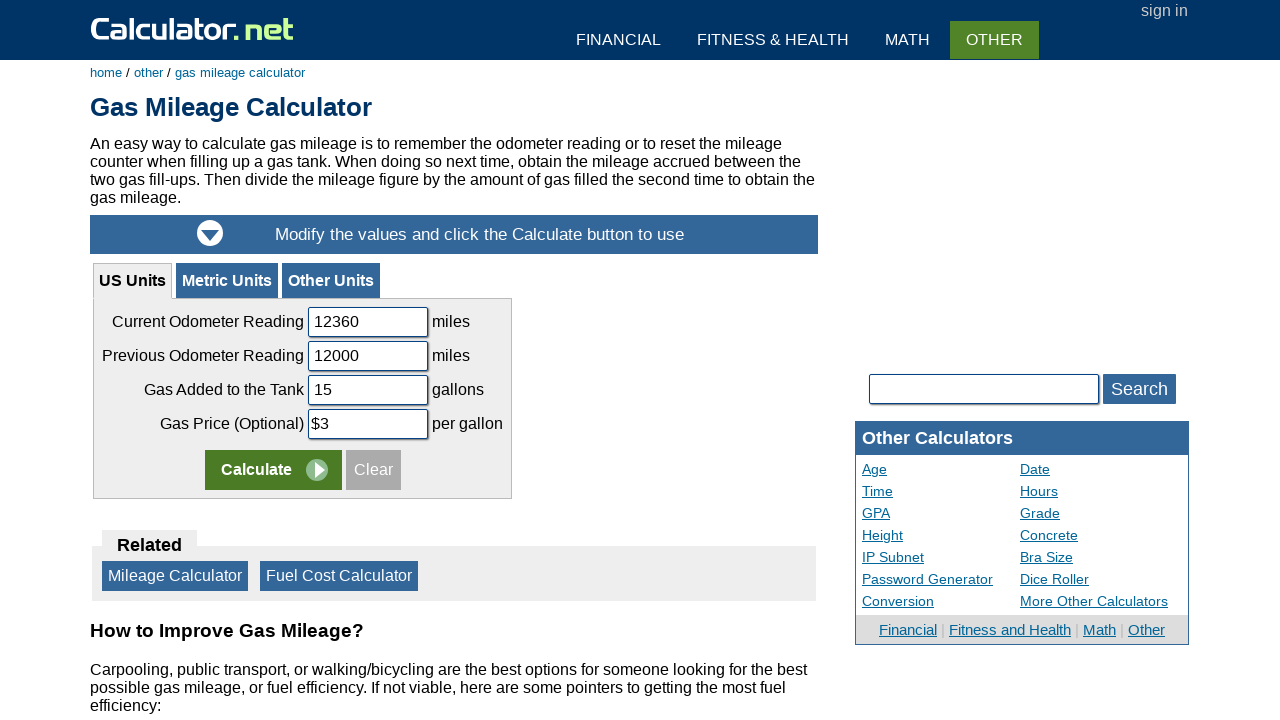

Verified page title is 'Gas Mileage Calculator'
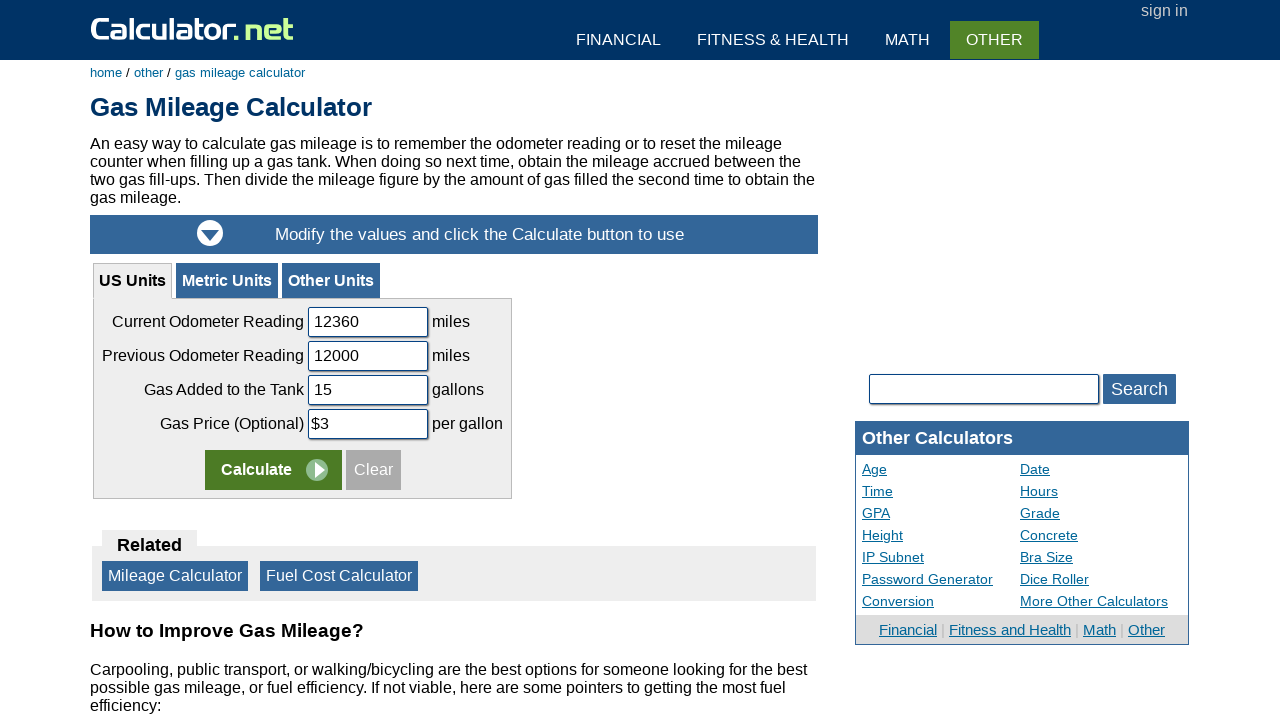

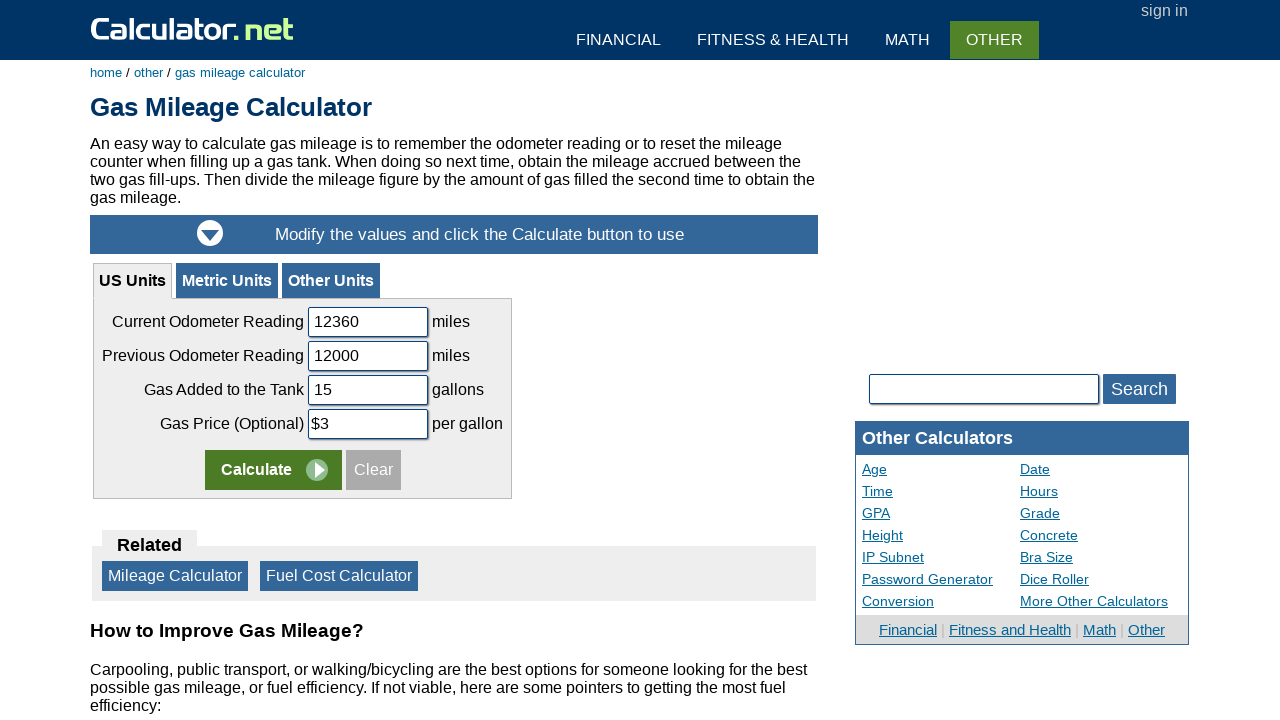